Navigates to Blitz.gg champion page for a League of Legends champion to view ranked build information

Starting URL: https://blitz.gg/lol/champions/ahri

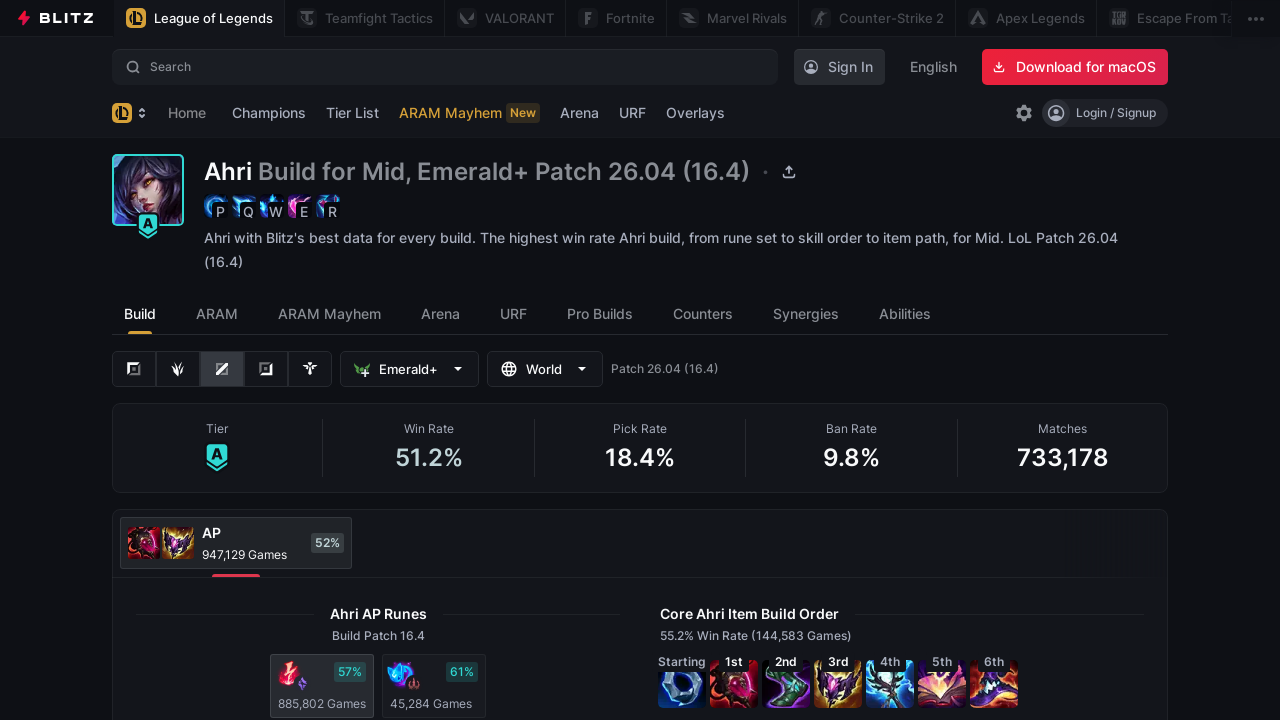

Set viewport size to 1920x1080
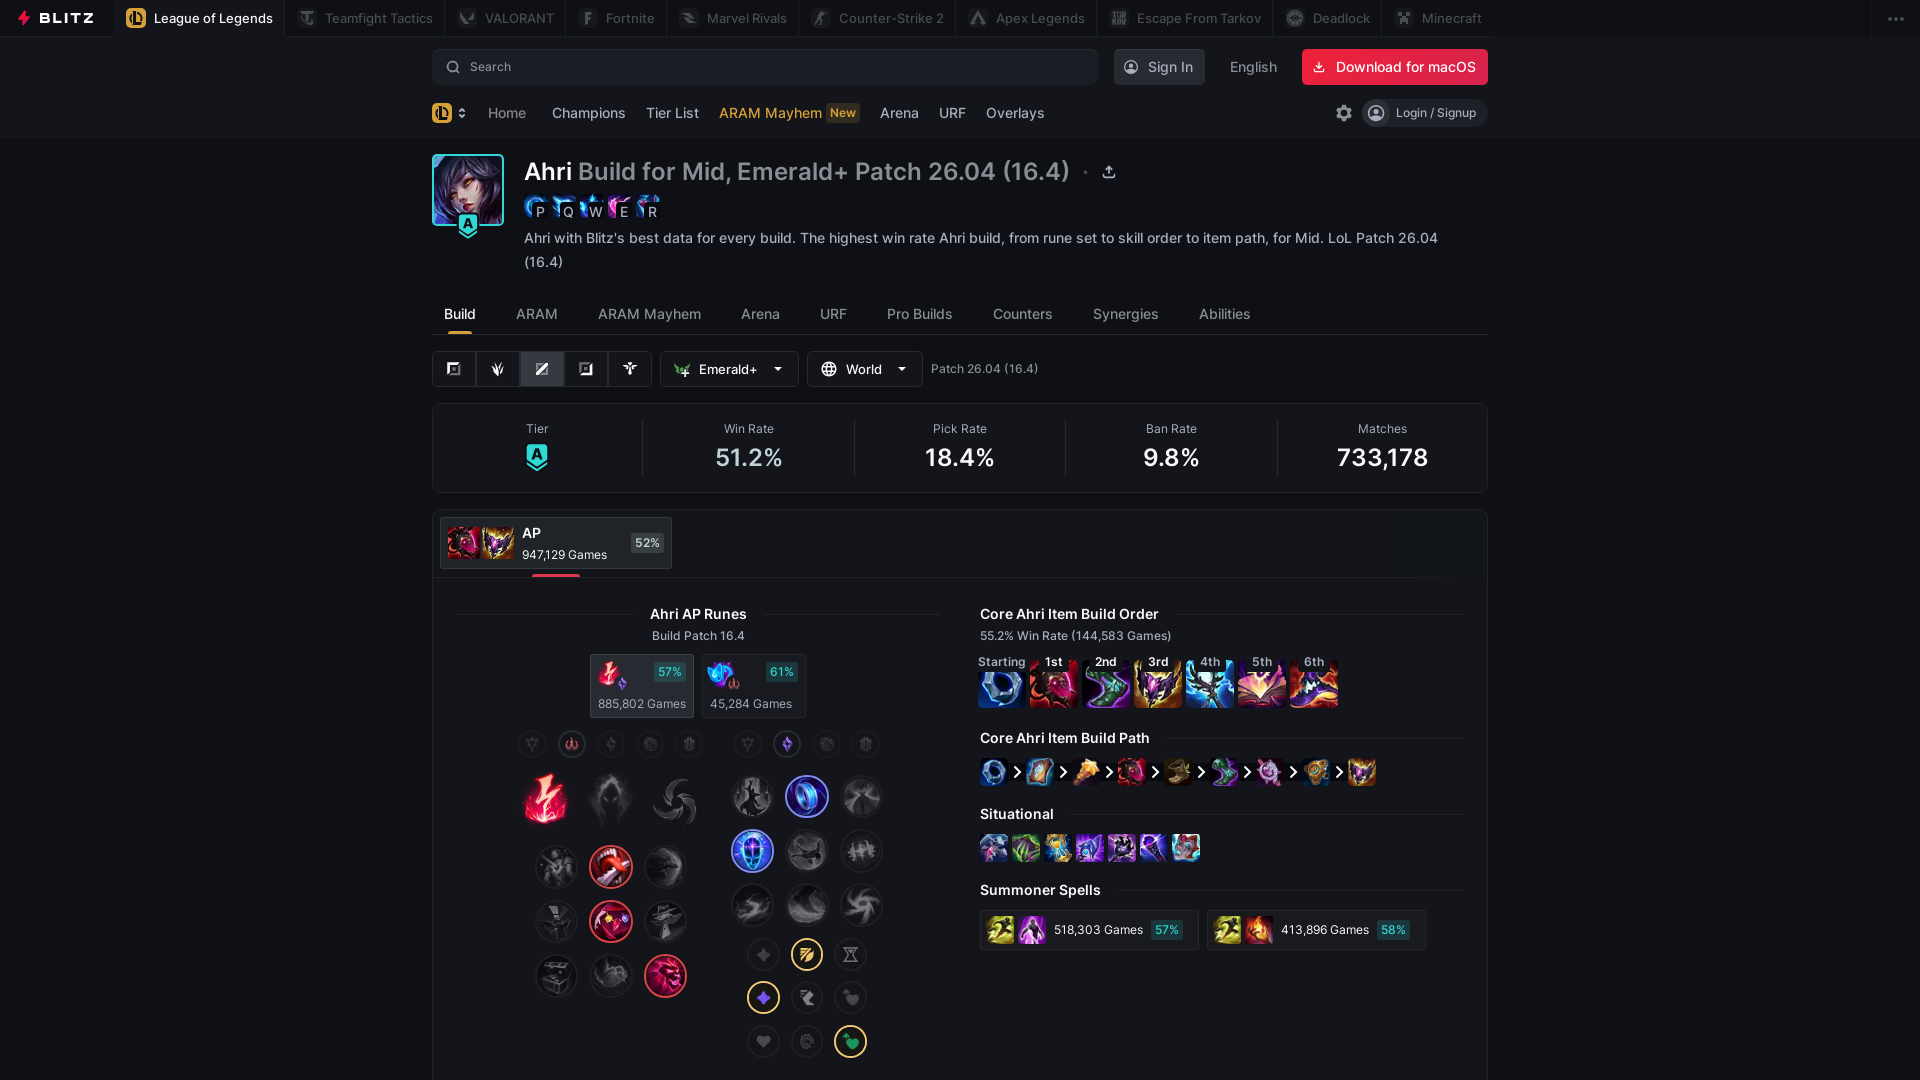

Waited for Blitz.gg Ahri champion page to load (networkidle)
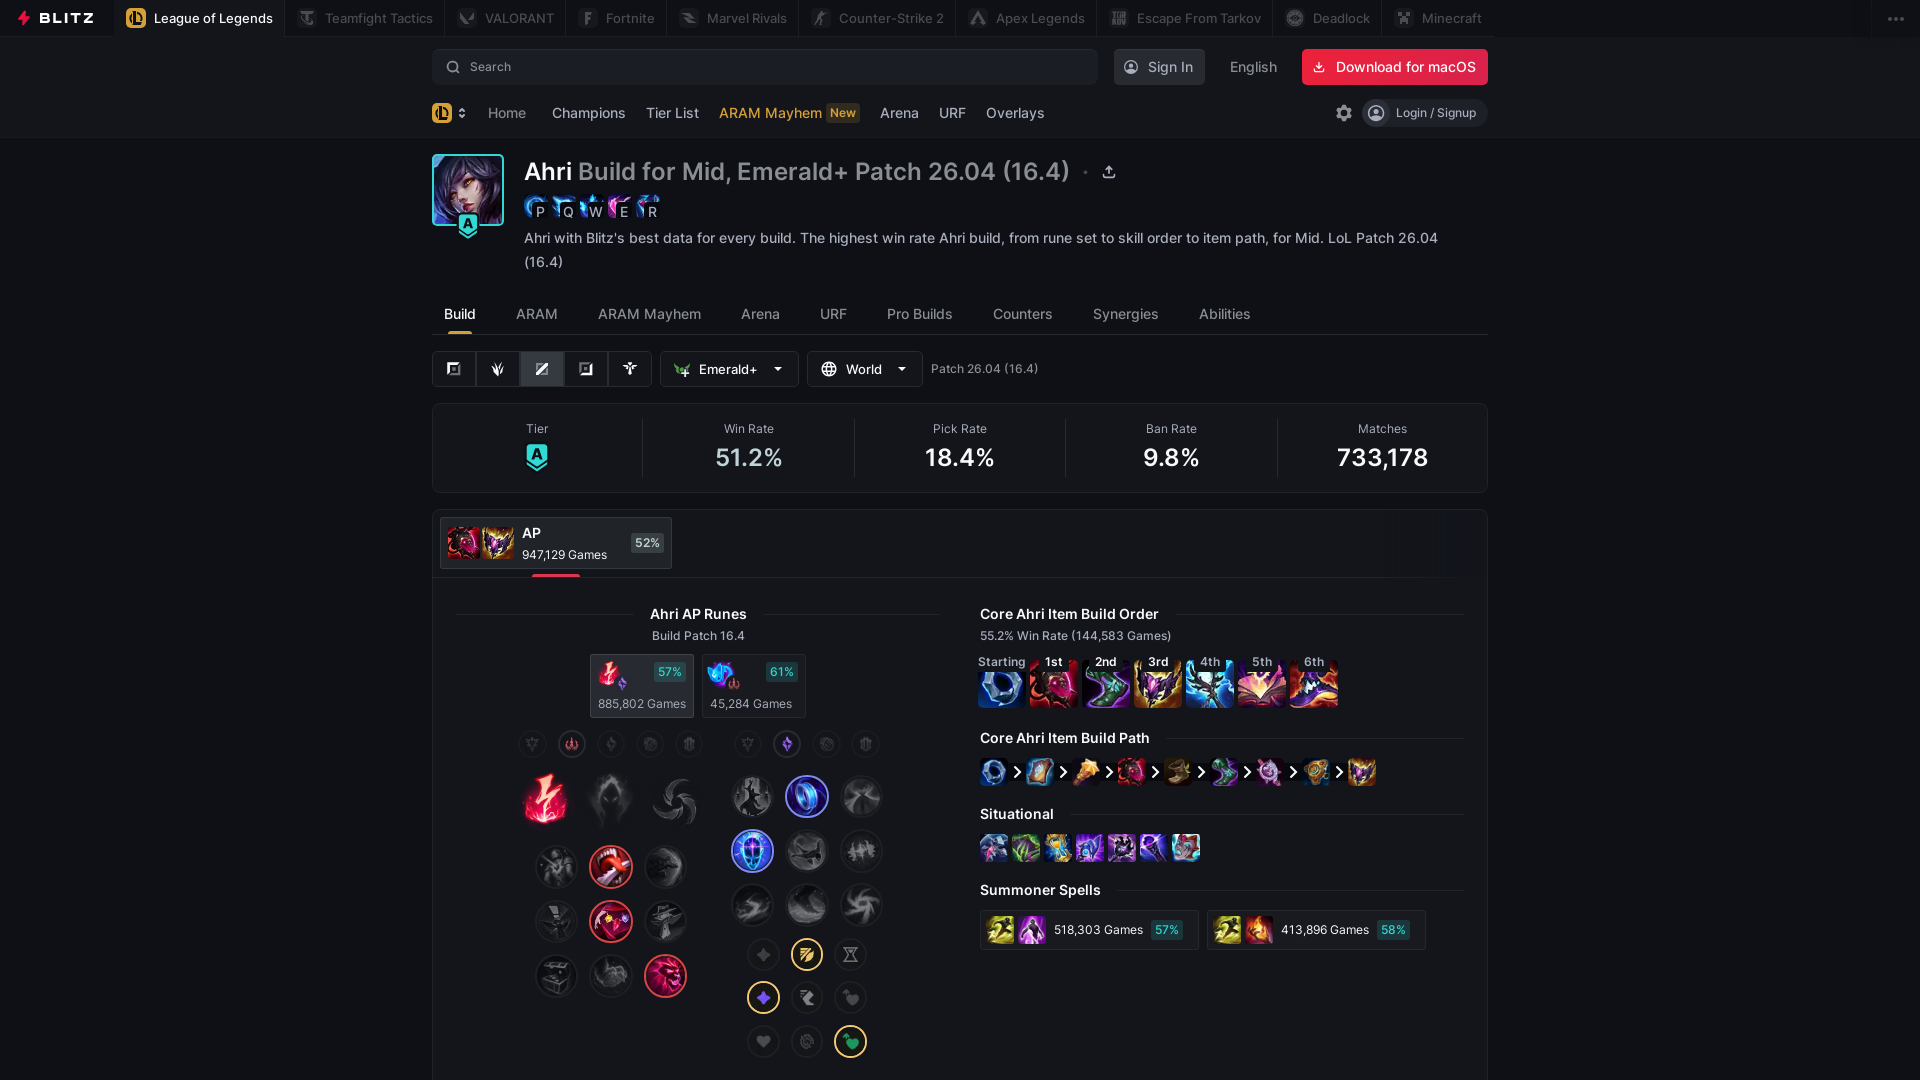

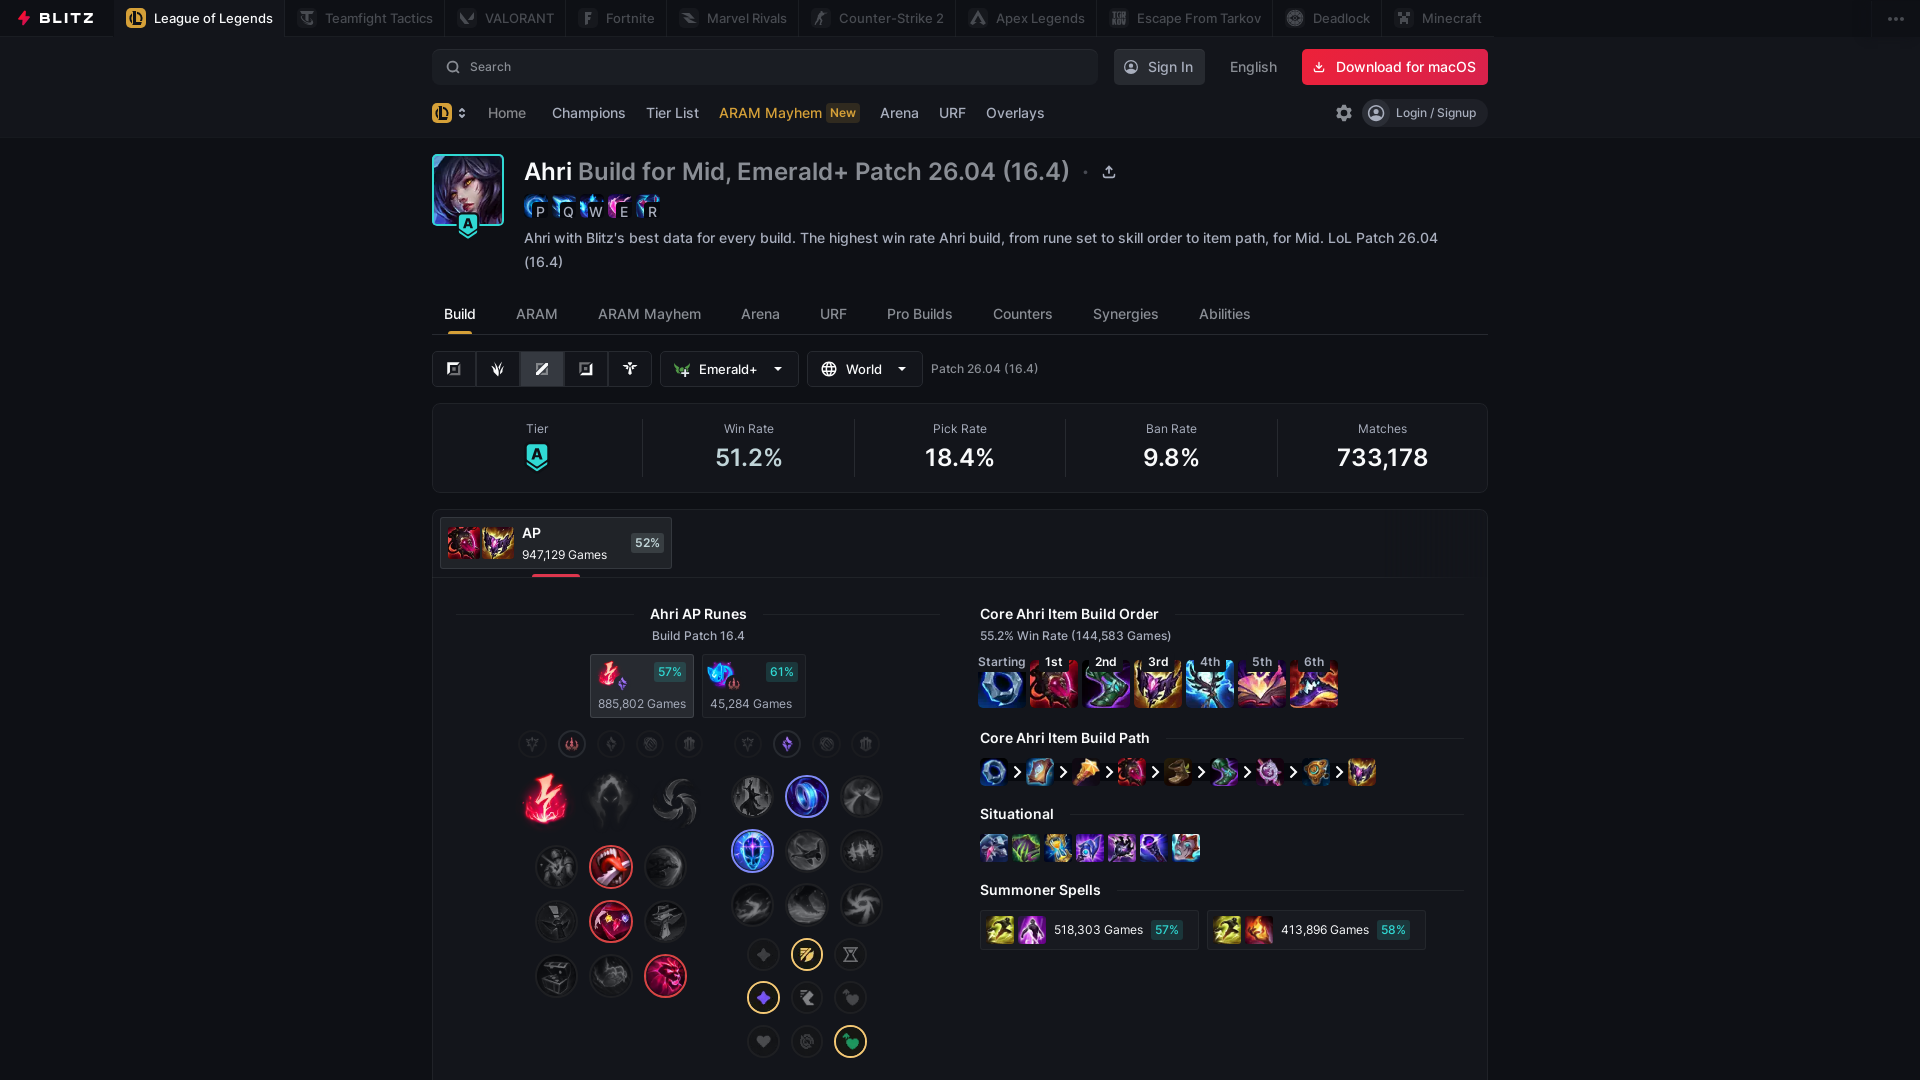